Tests double-click functionality on W3Schools demo page by switching to the iframe, double-clicking on a text element, and verifying the element's style changes to include red color.

Starting URL: https://www.w3schools.com/tags/tryit.asp?filename=tryhtml5_ev_ondblclick2

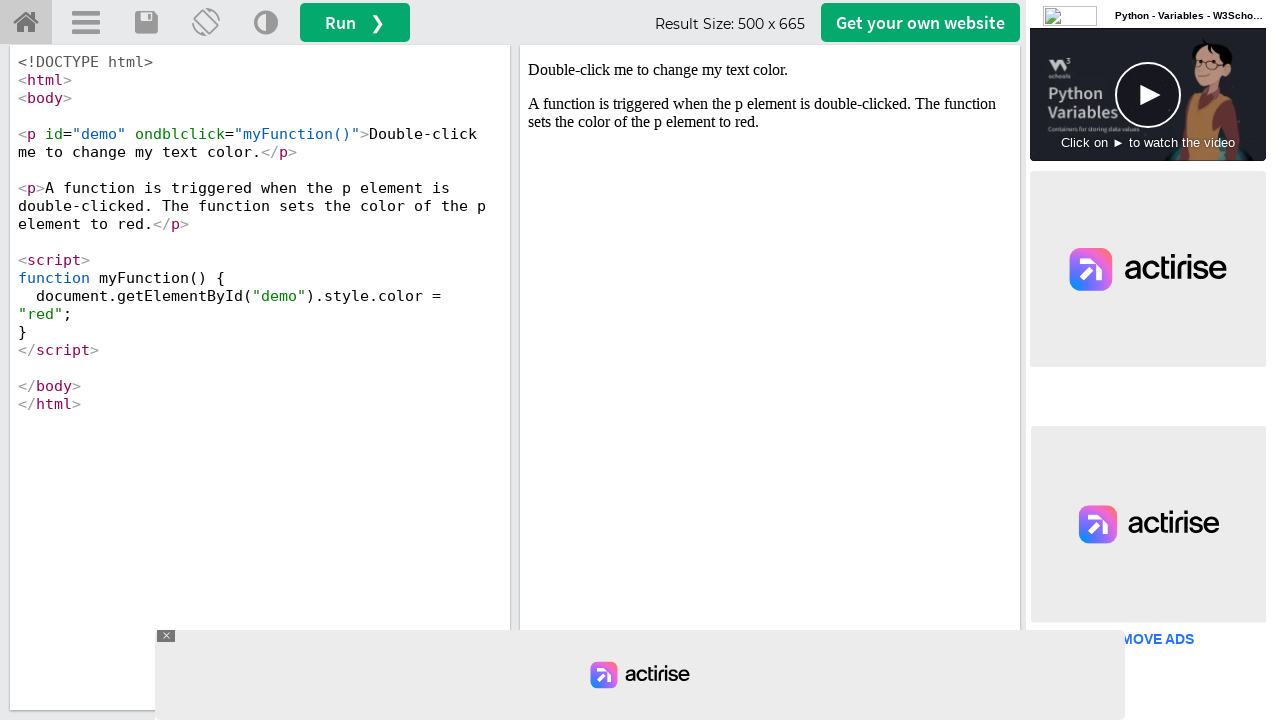

Located iframe with demo content
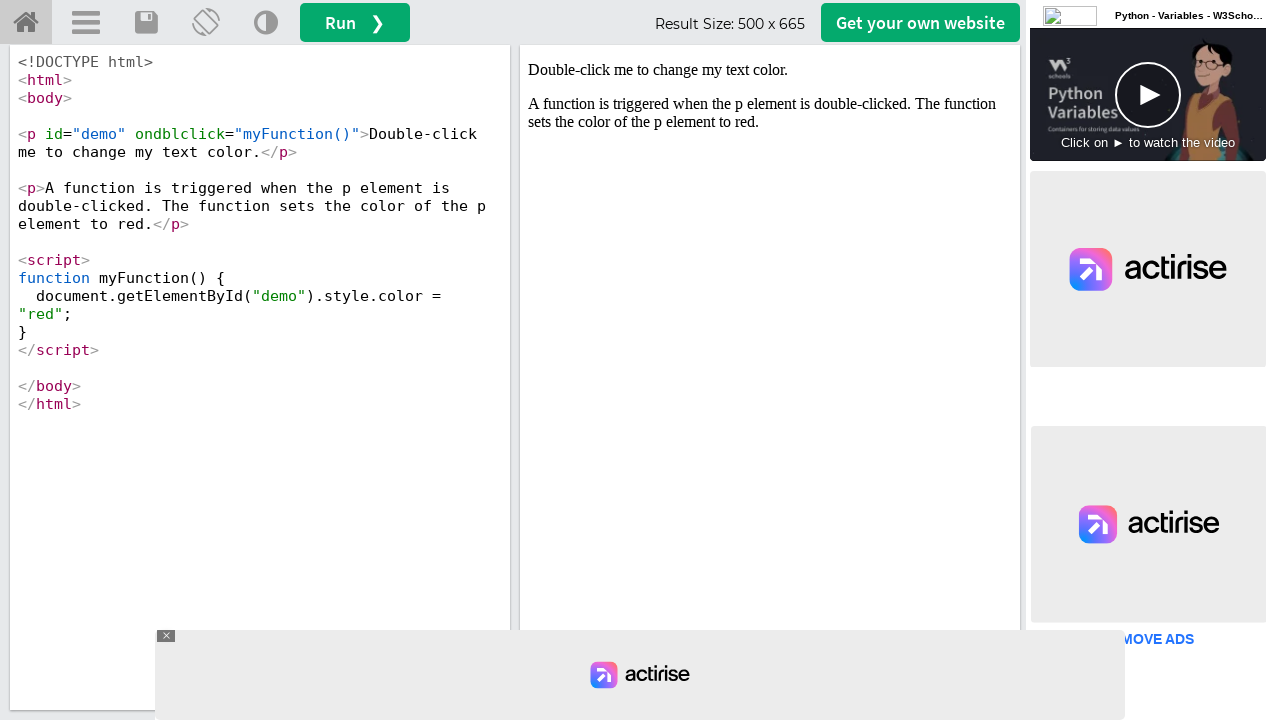

Located text element for double-click
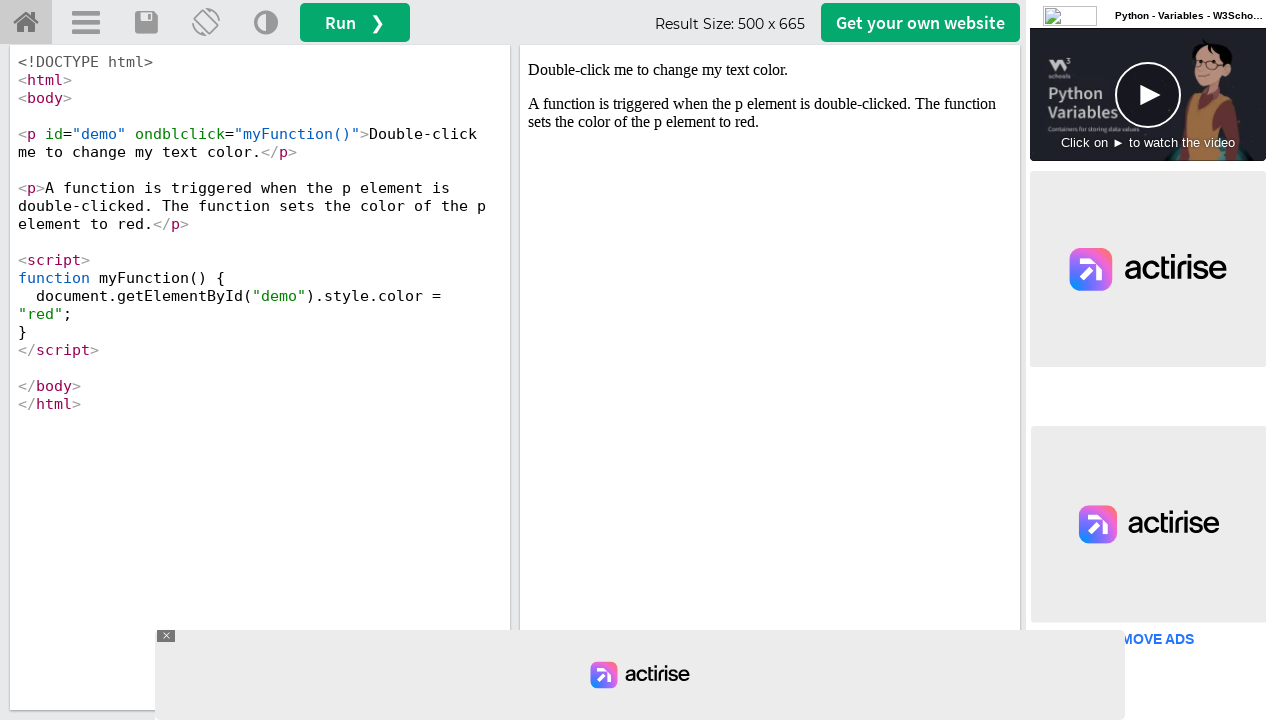

Double-clicked on text element at (770, 70) on #iframeResult >> internal:control=enter-frame >> p, h1, h2 >> nth=0
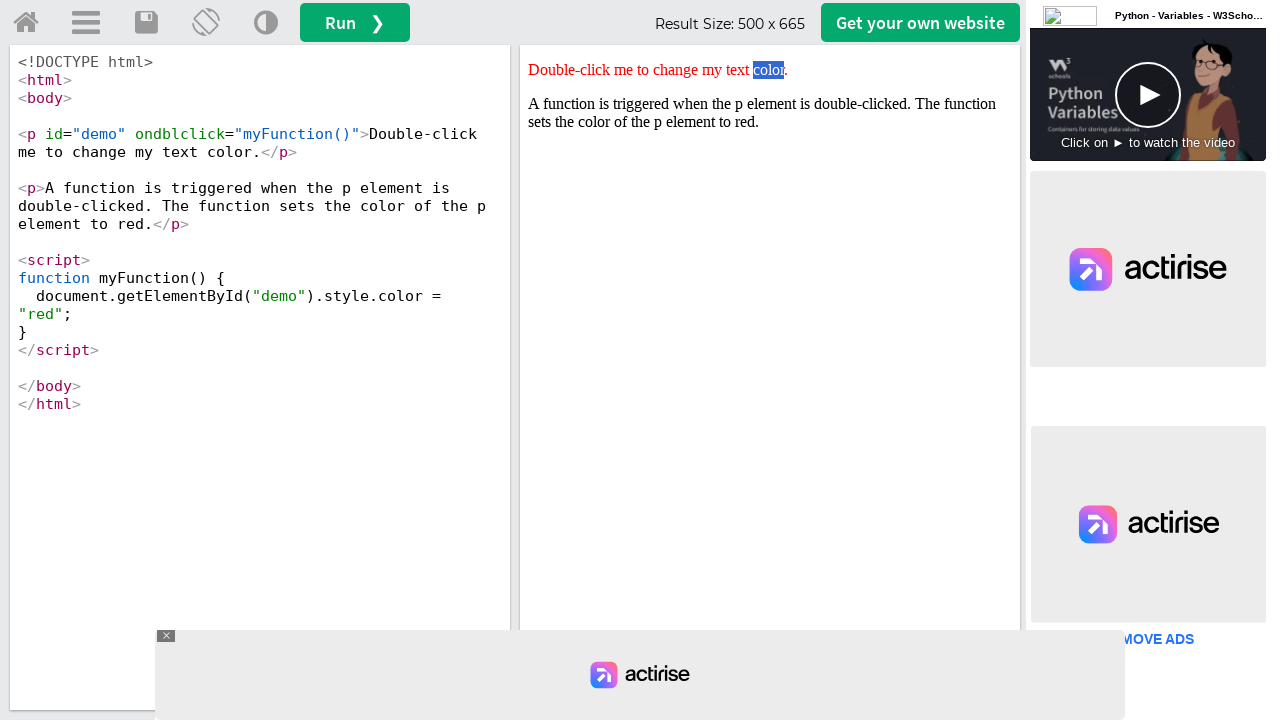

Retrieved style attribute after double-click
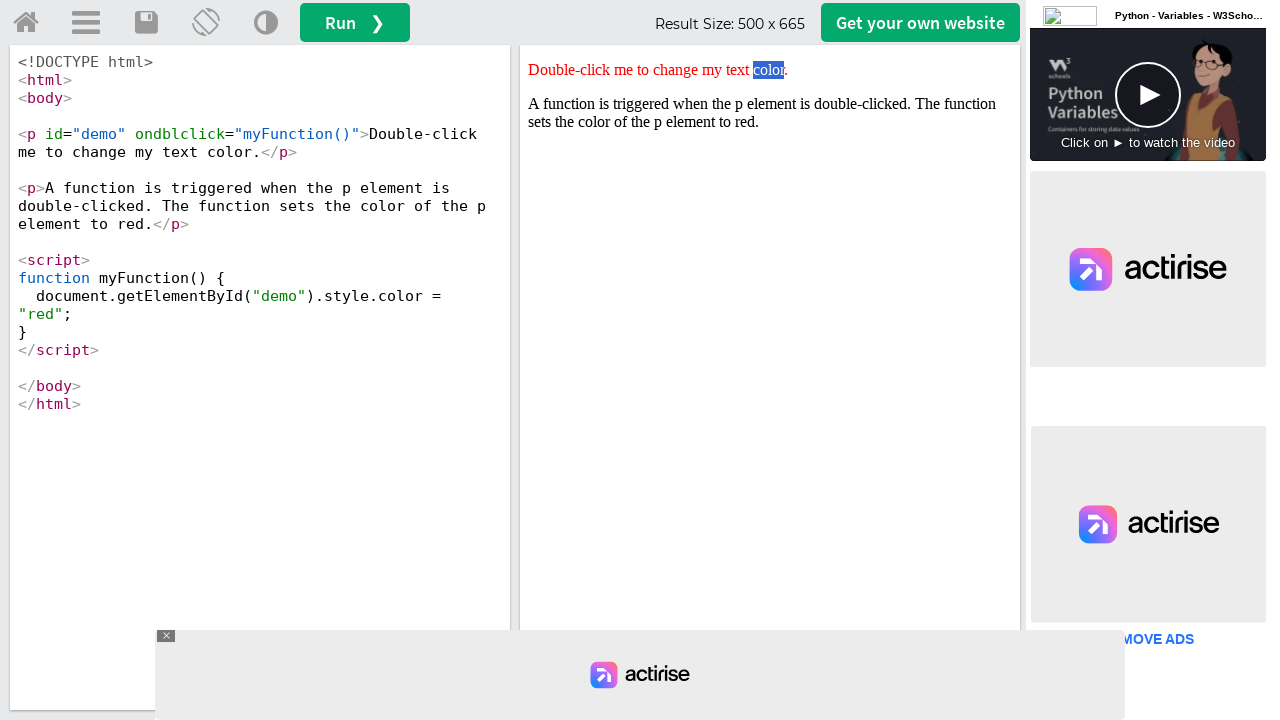

Verified element style contains red color
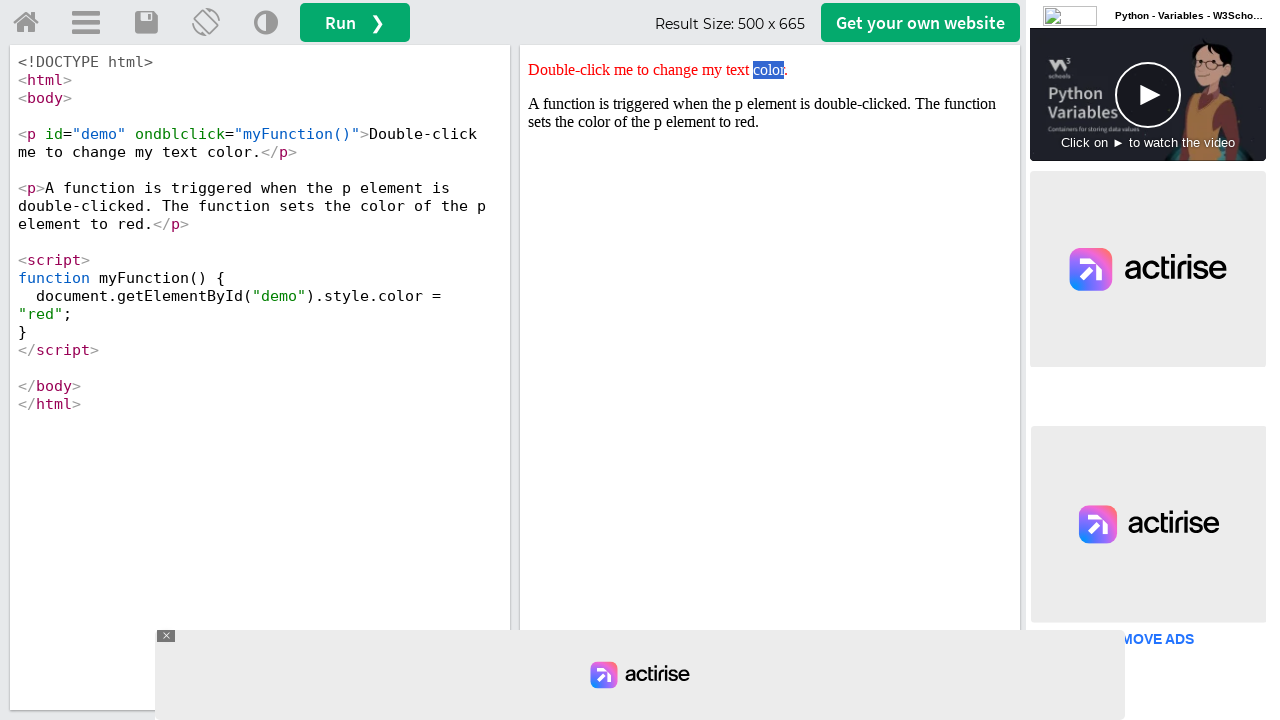

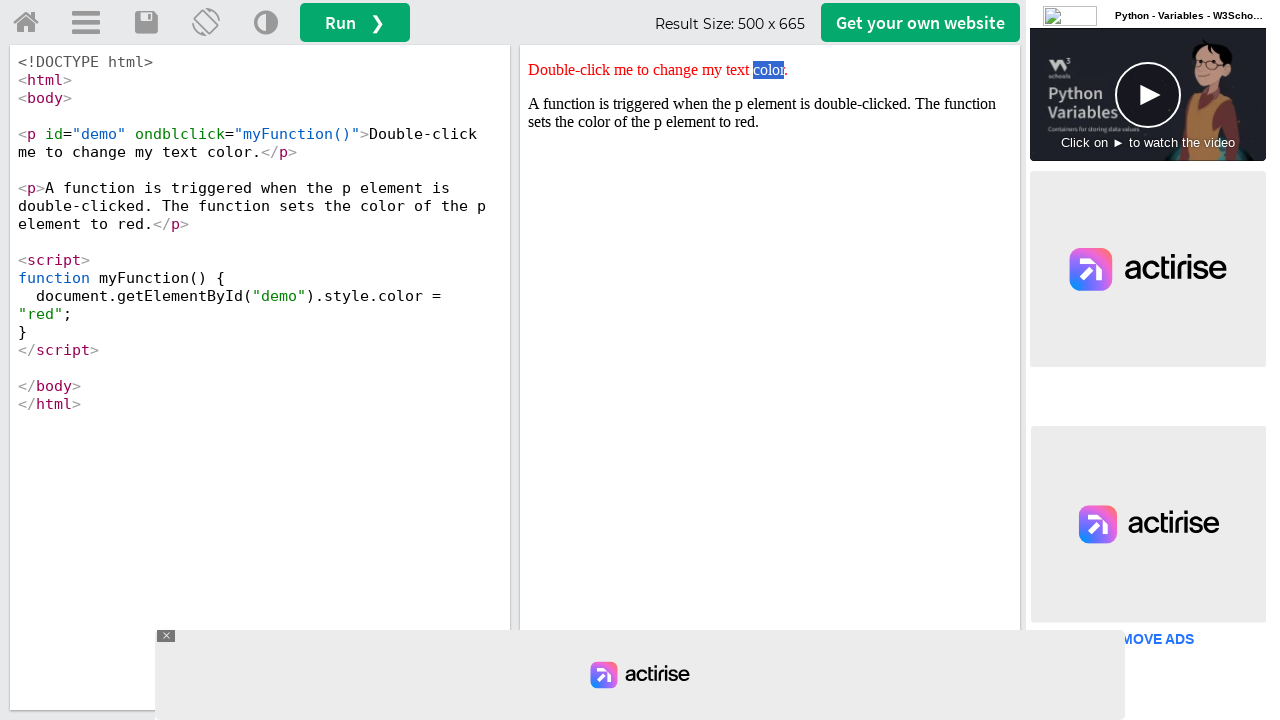